Tests scrolling functionality and web table interaction by scrolling to a table, extracting values from the amount column, calculating their sum, and verifying it matches the displayed total.

Starting URL: https://www.rahulshettyacademy.com/AutomationPractice/

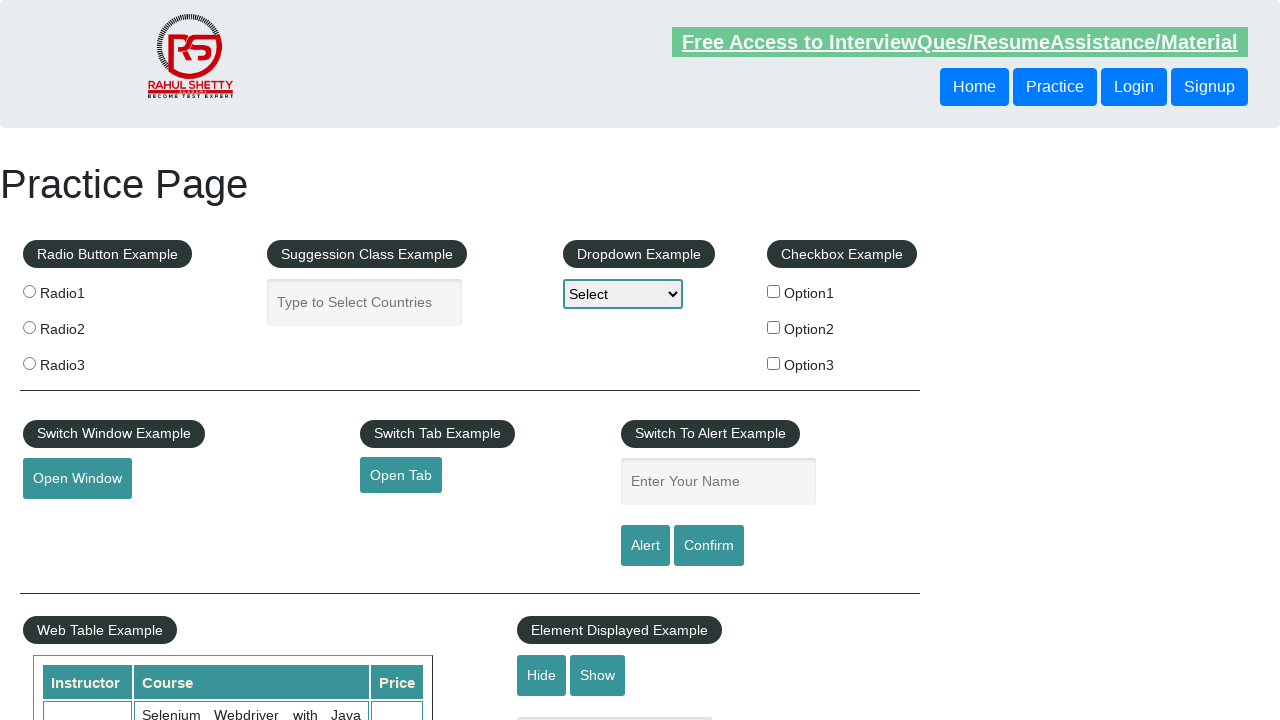

Scrolled page down by 500 pixels to view web table area
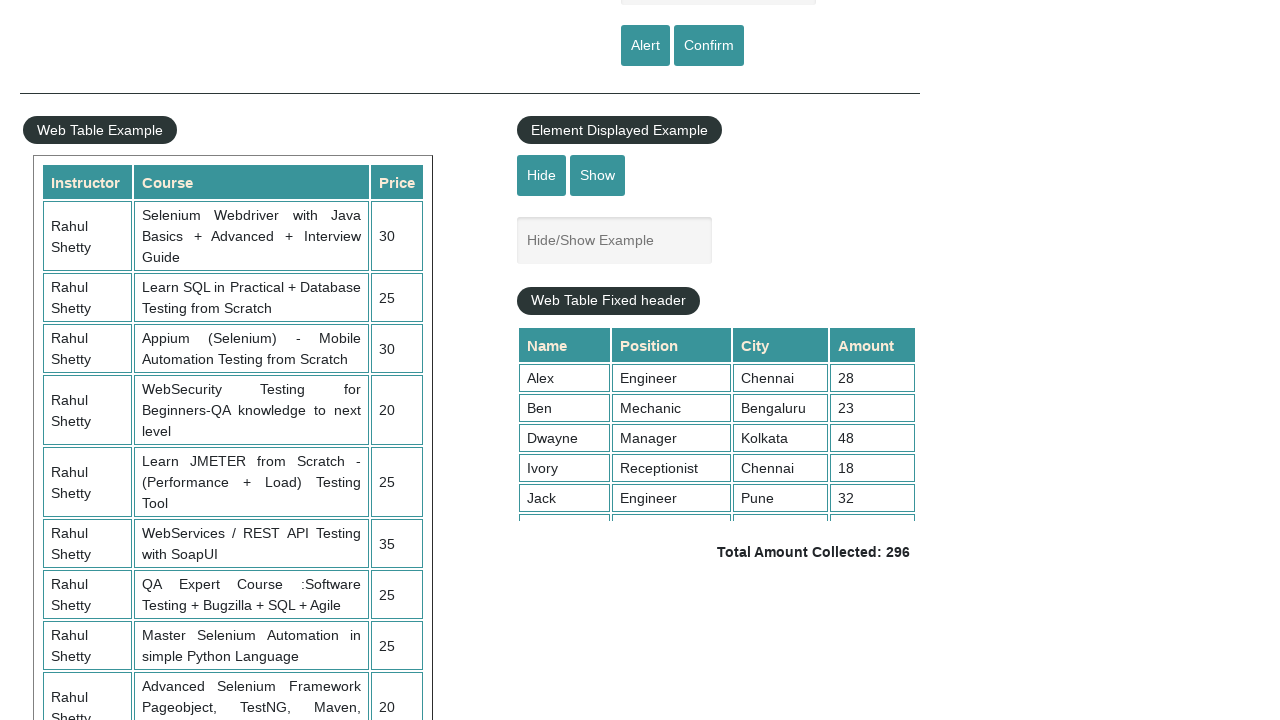

Scrolled within fixed header table to view all rows
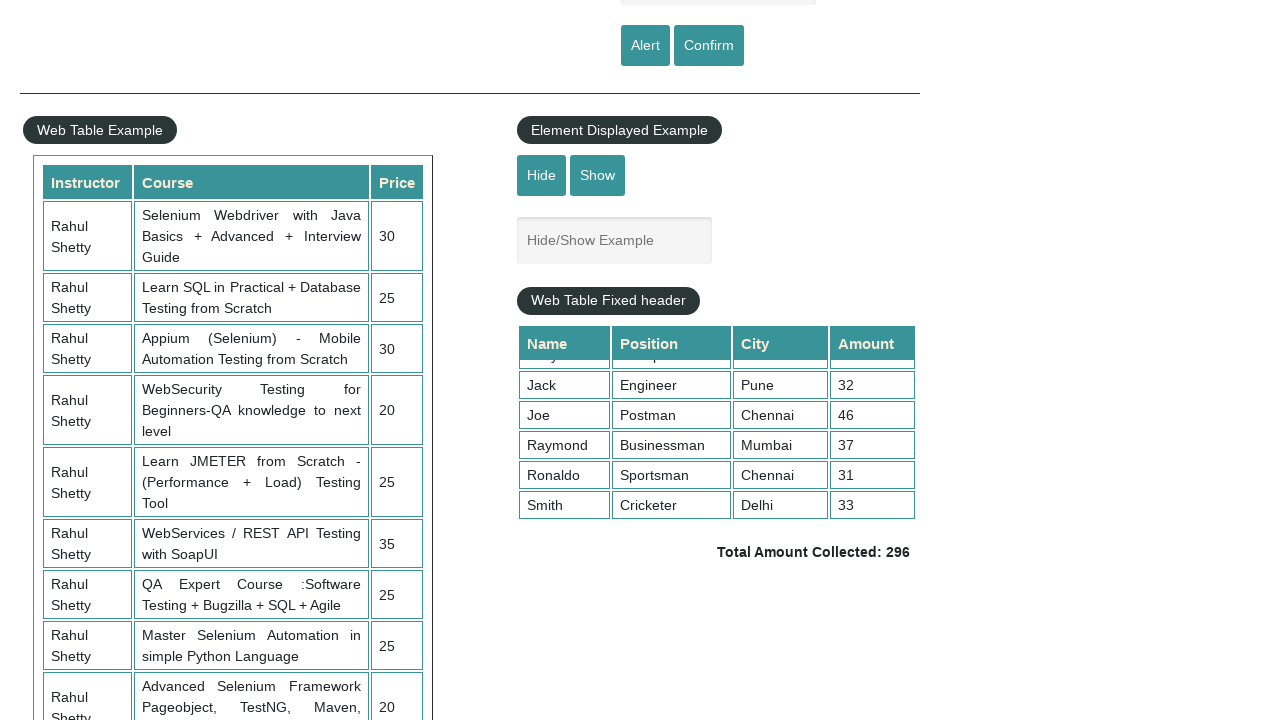

Web table element fully loaded
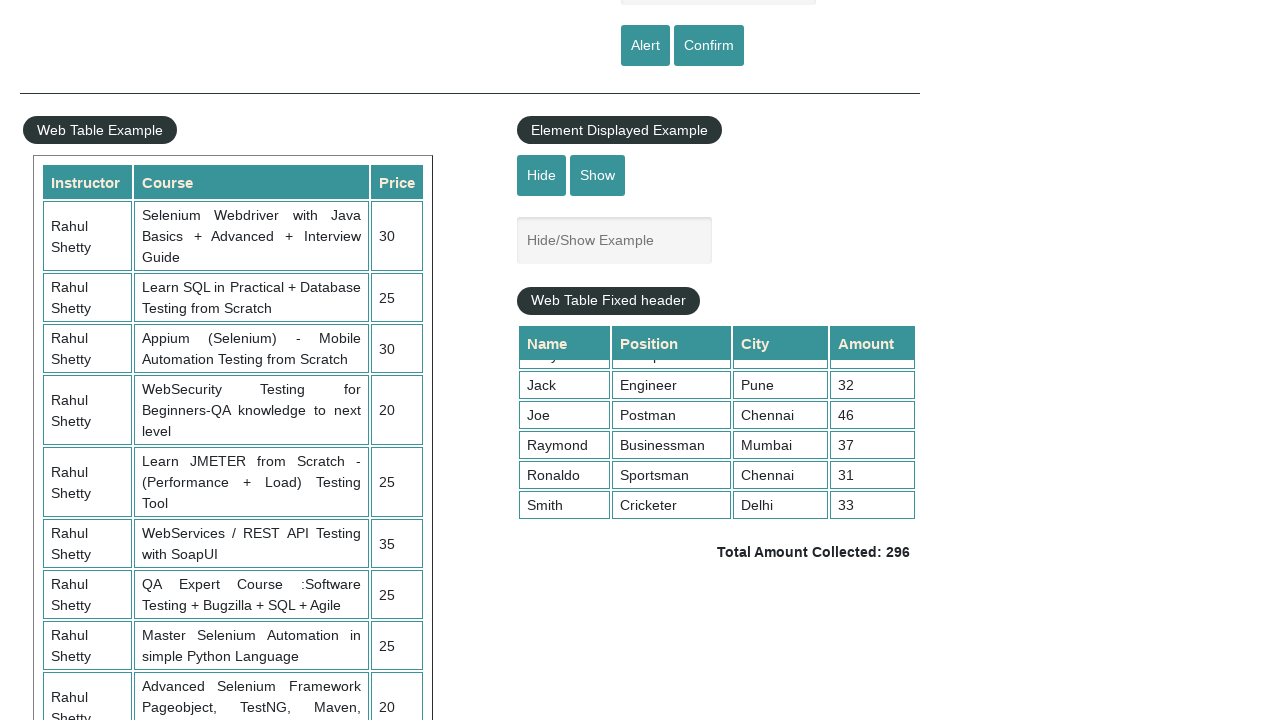

Extracted all amount values from the 4th column of the table
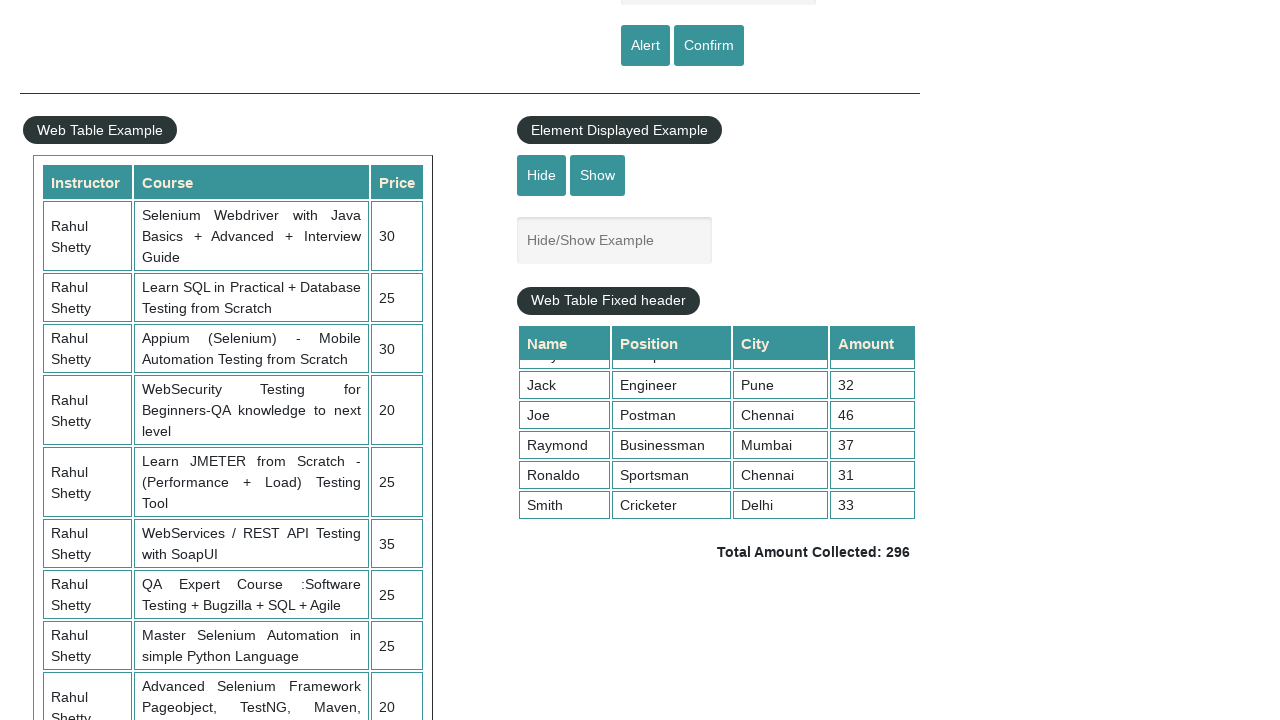

Calculated sum of all amounts: 296
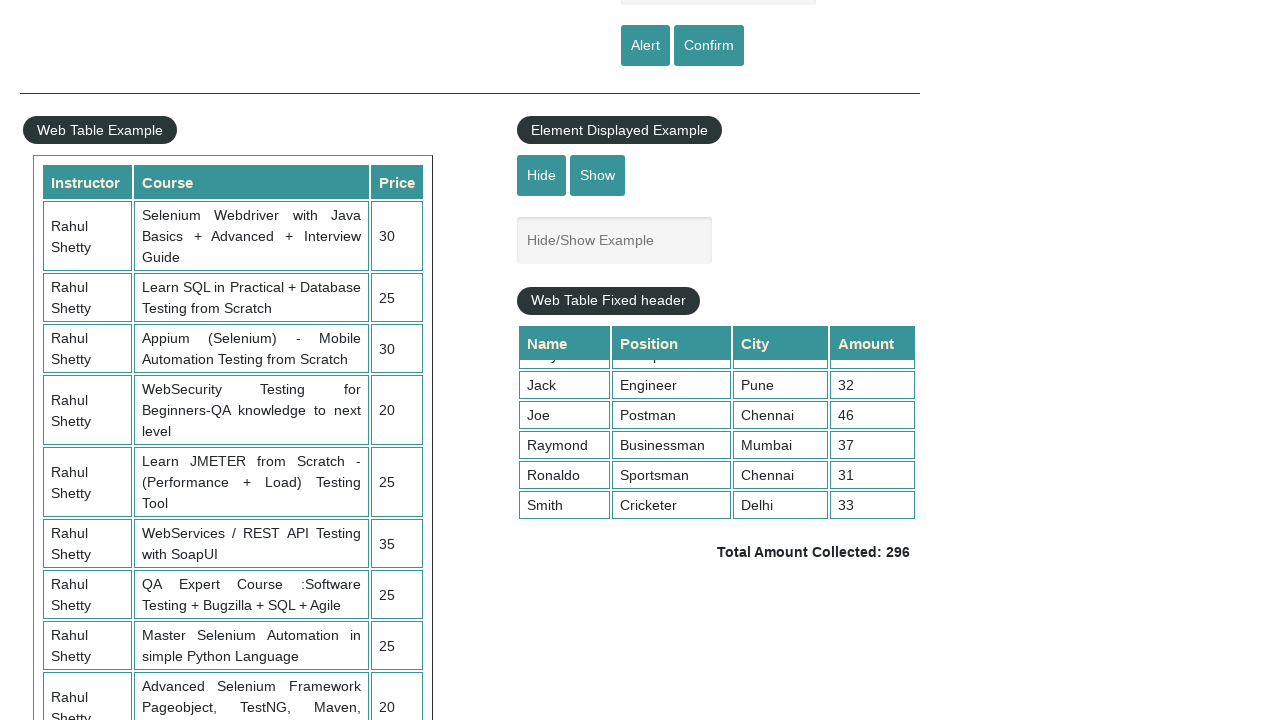

Retrieved displayed total amount from page
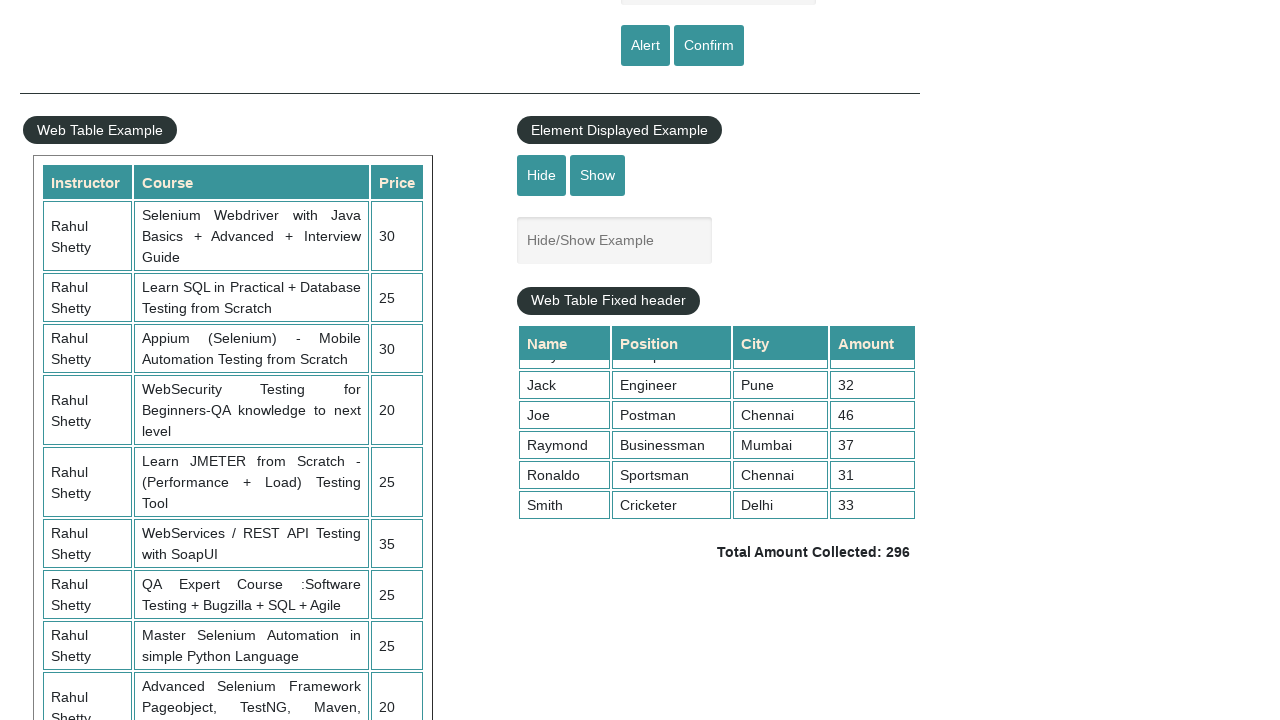

Parsed expected total from text: 296
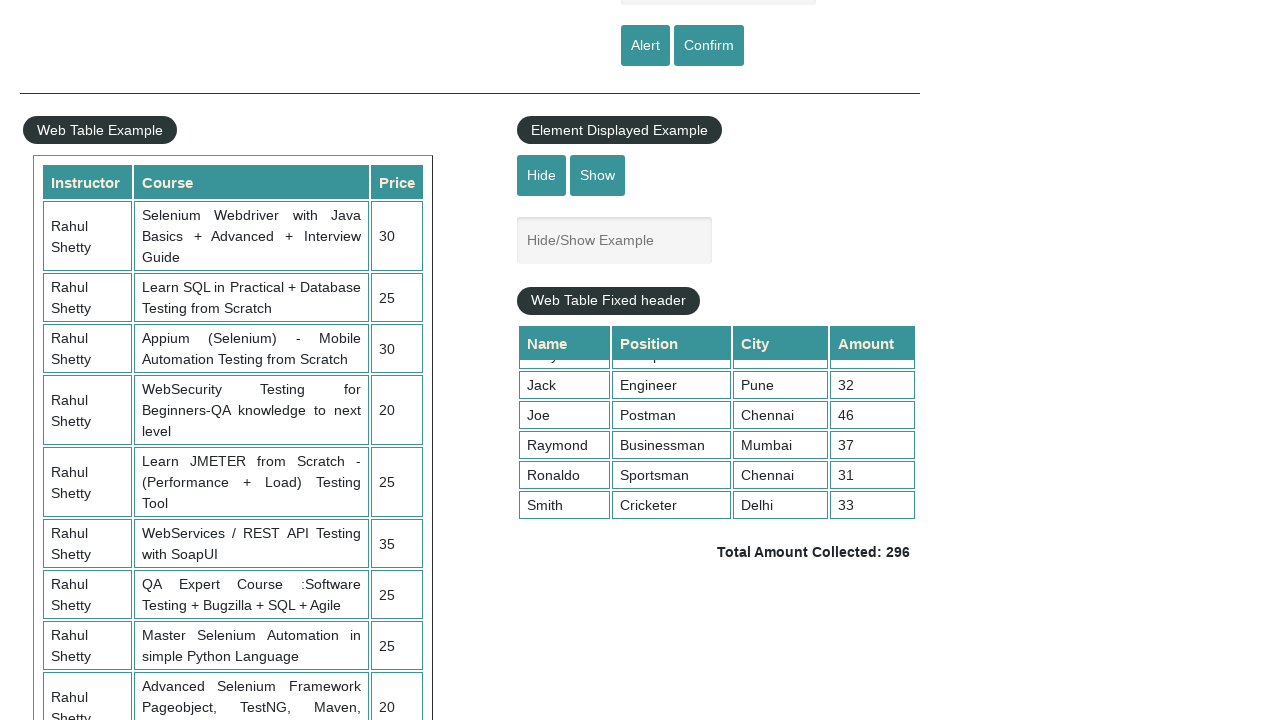

Verified calculated sum (296) matches displayed total (296)
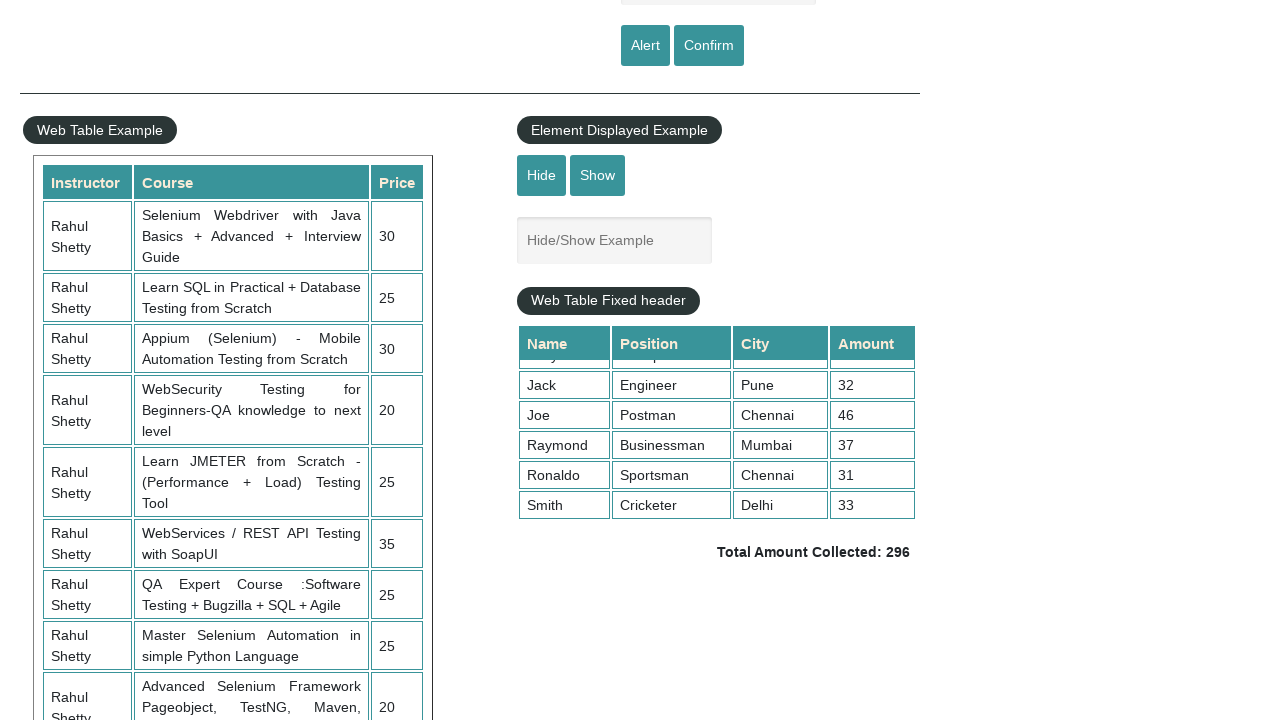

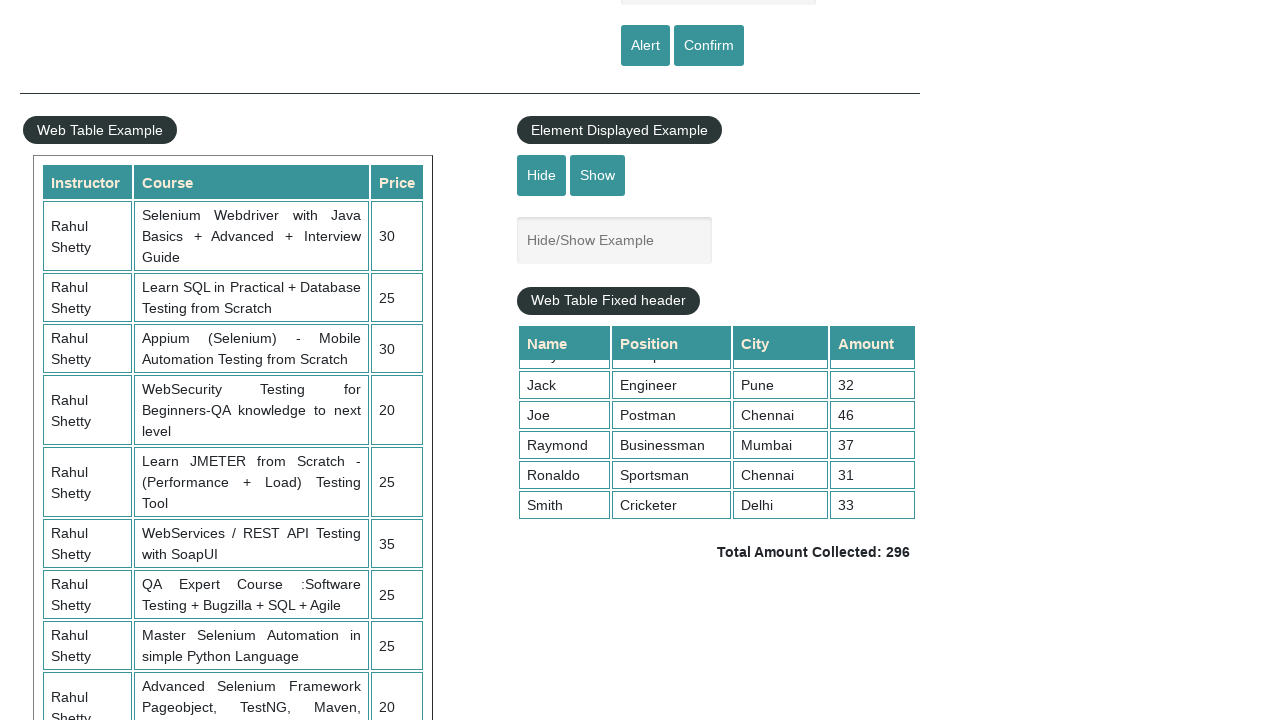